Tests that new todo items are appended to the bottom of the list and the item count is displayed correctly.

Starting URL: https://demo.playwright.dev/todomvc

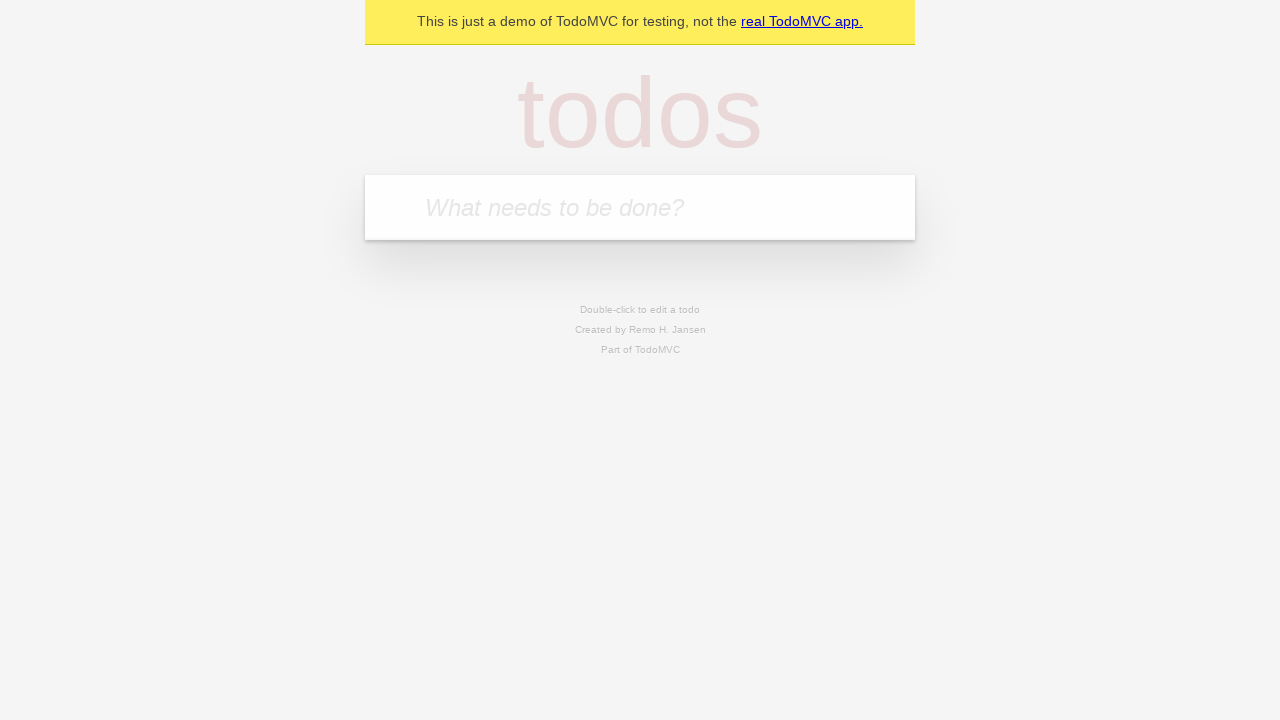

Filled new todo input with 'buy some cheese' on .new-todo
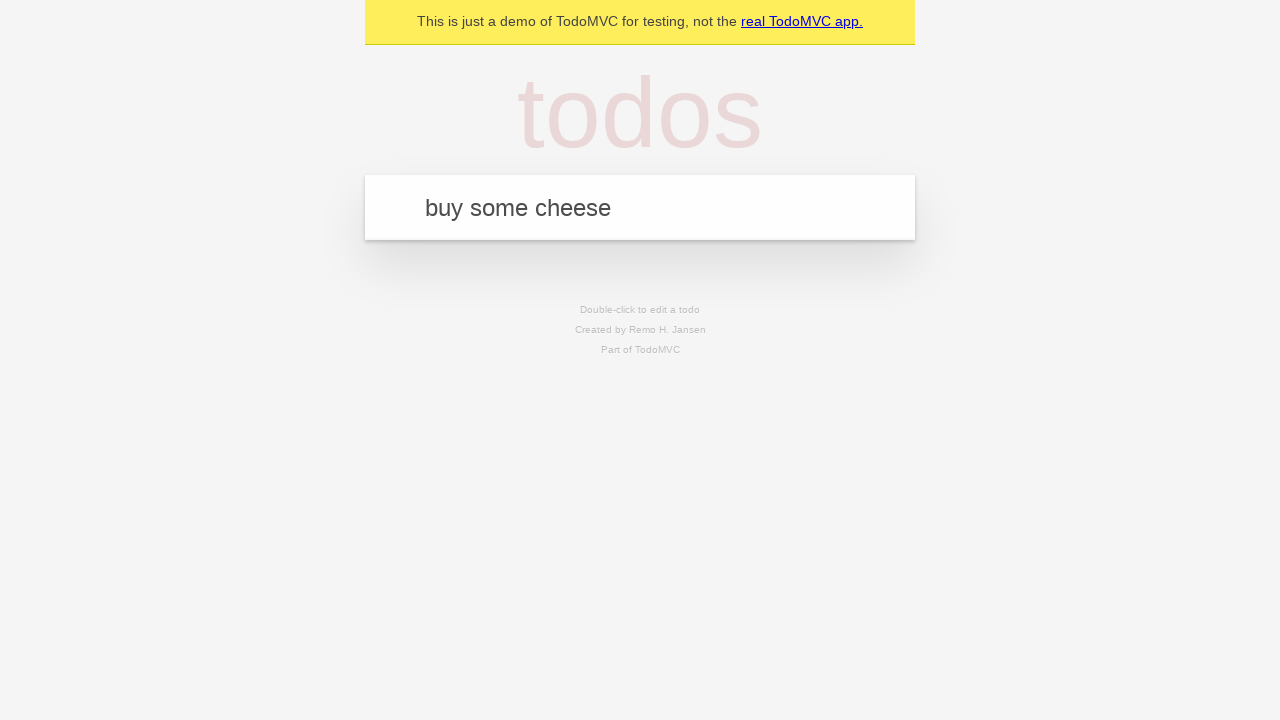

Pressed Enter to create first todo item on .new-todo
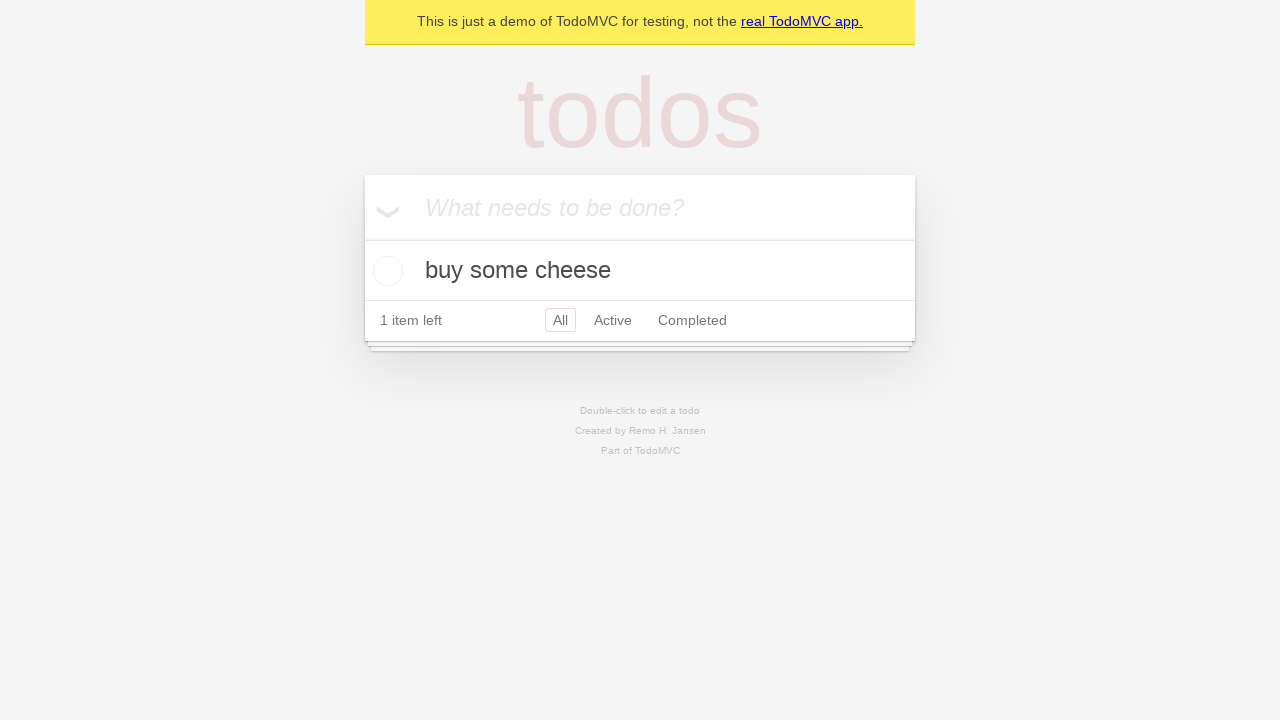

Filled new todo input with 'feed the cat' on .new-todo
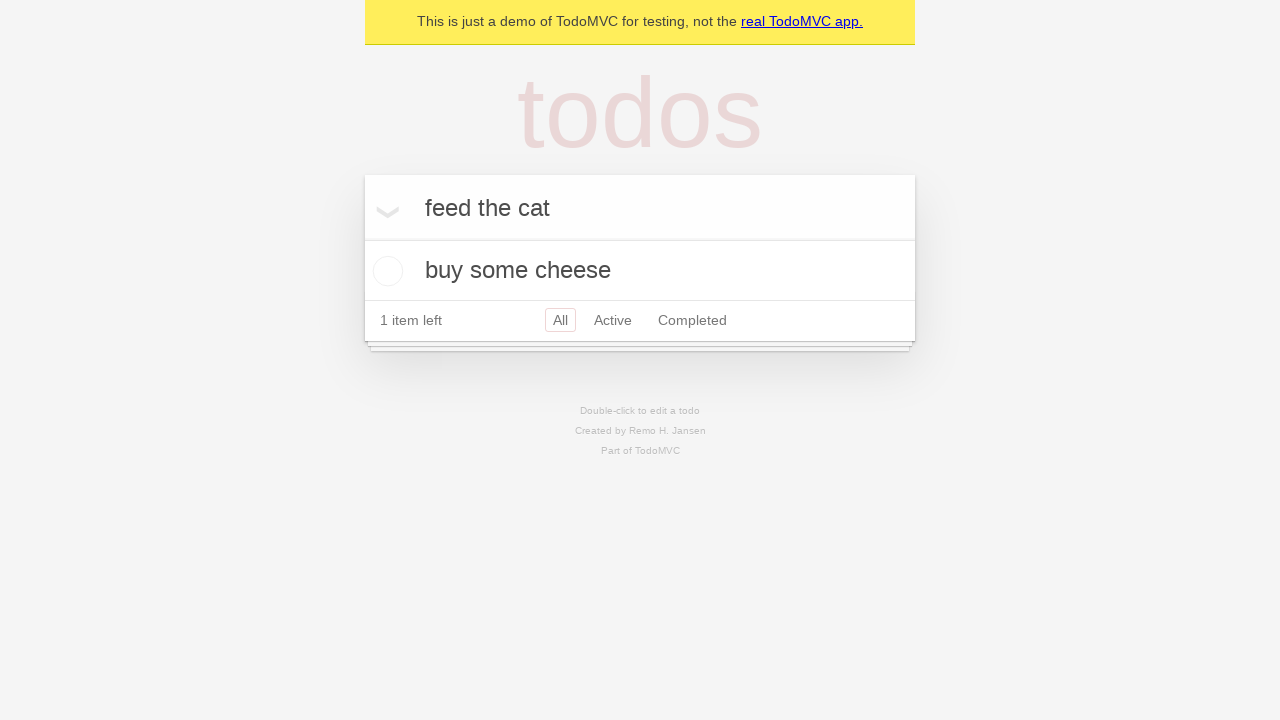

Pressed Enter to create second todo item on .new-todo
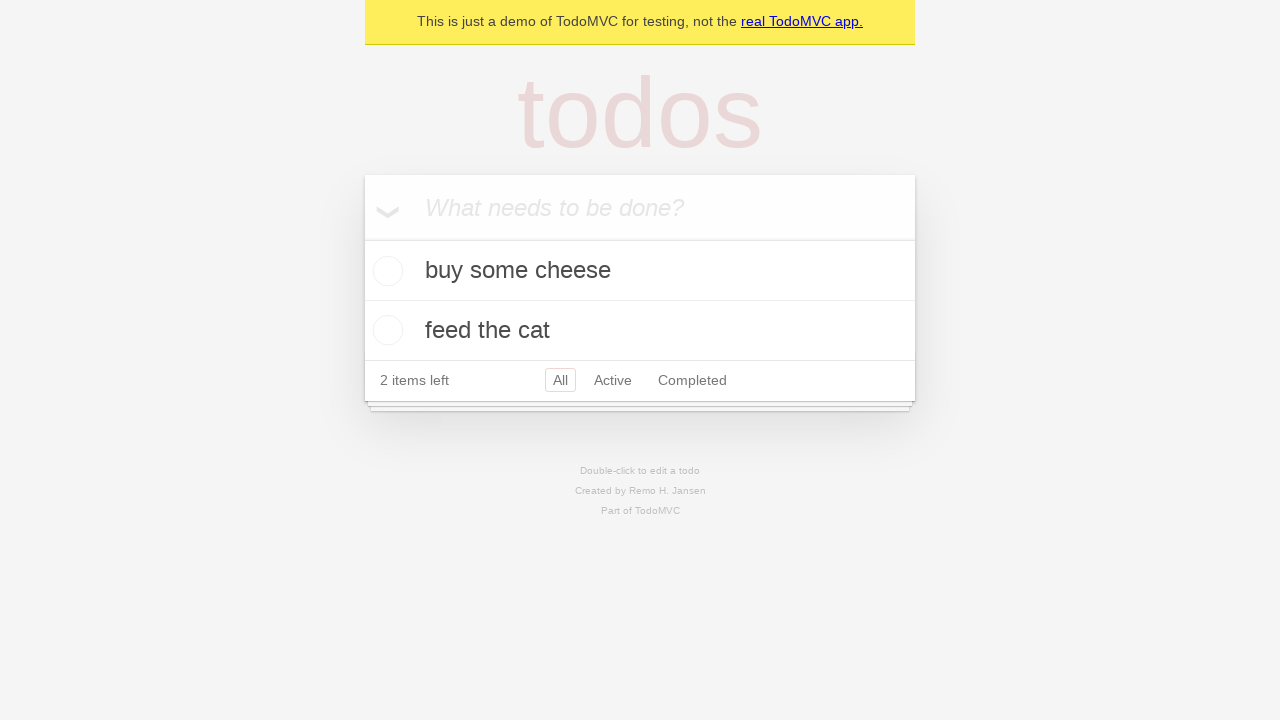

Filled new todo input with 'book a doctors appointment' on .new-todo
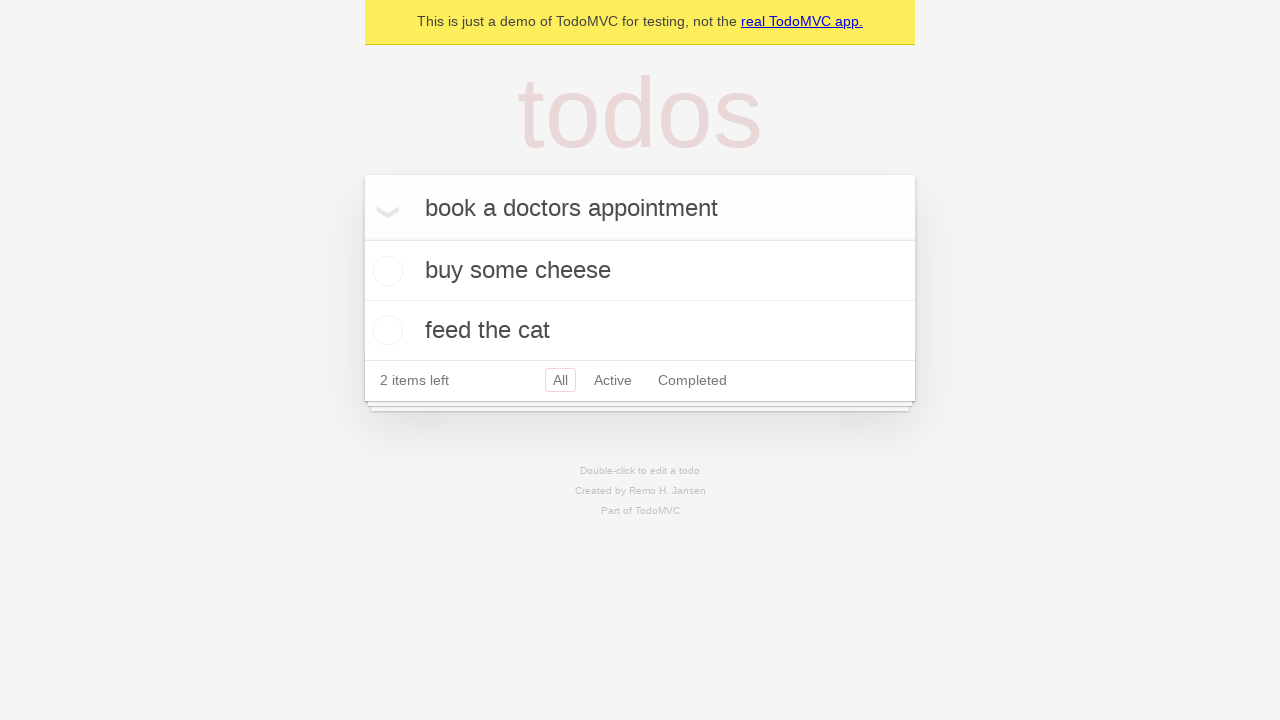

Pressed Enter to create third todo item on .new-todo
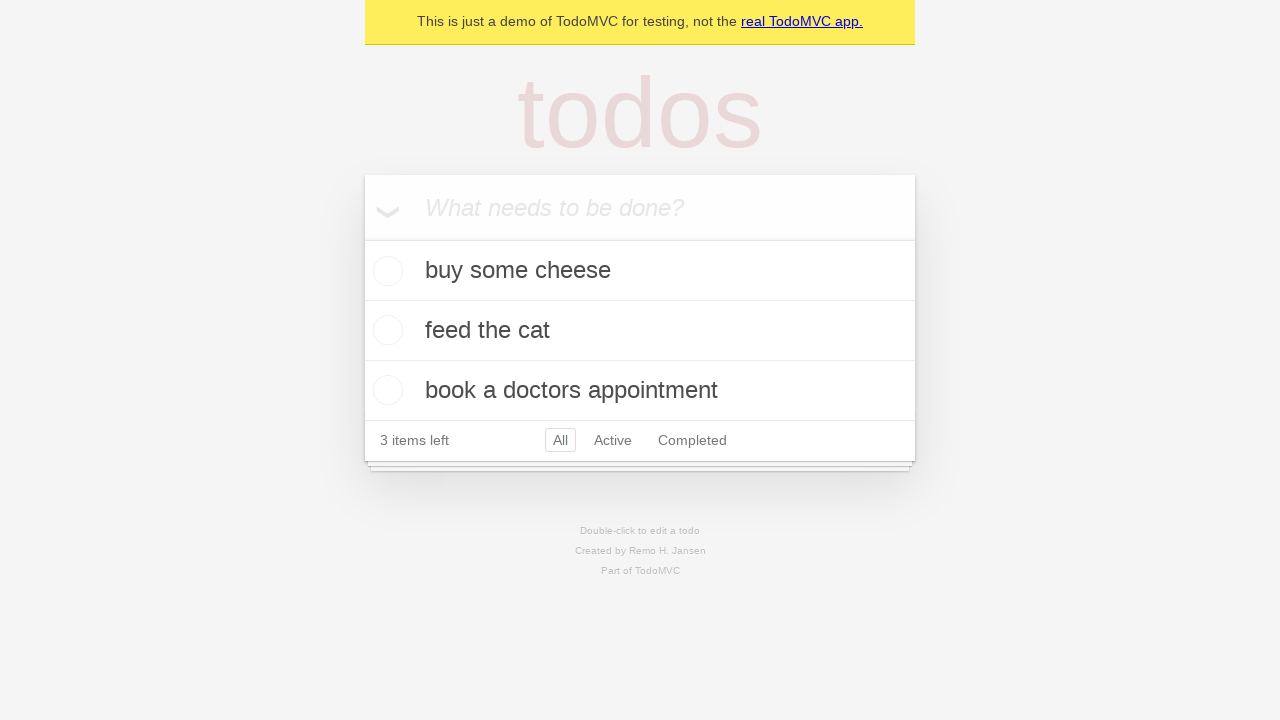

Todo count element loaded
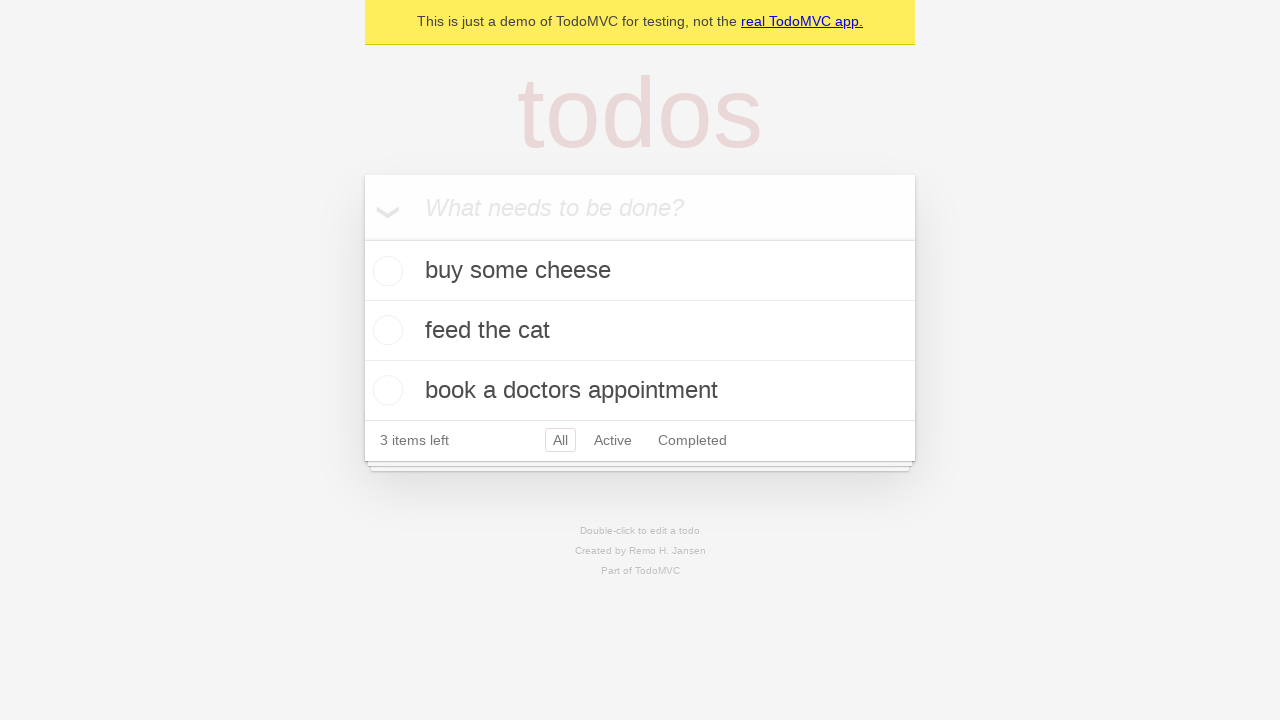

Verified todo count displays '3' items
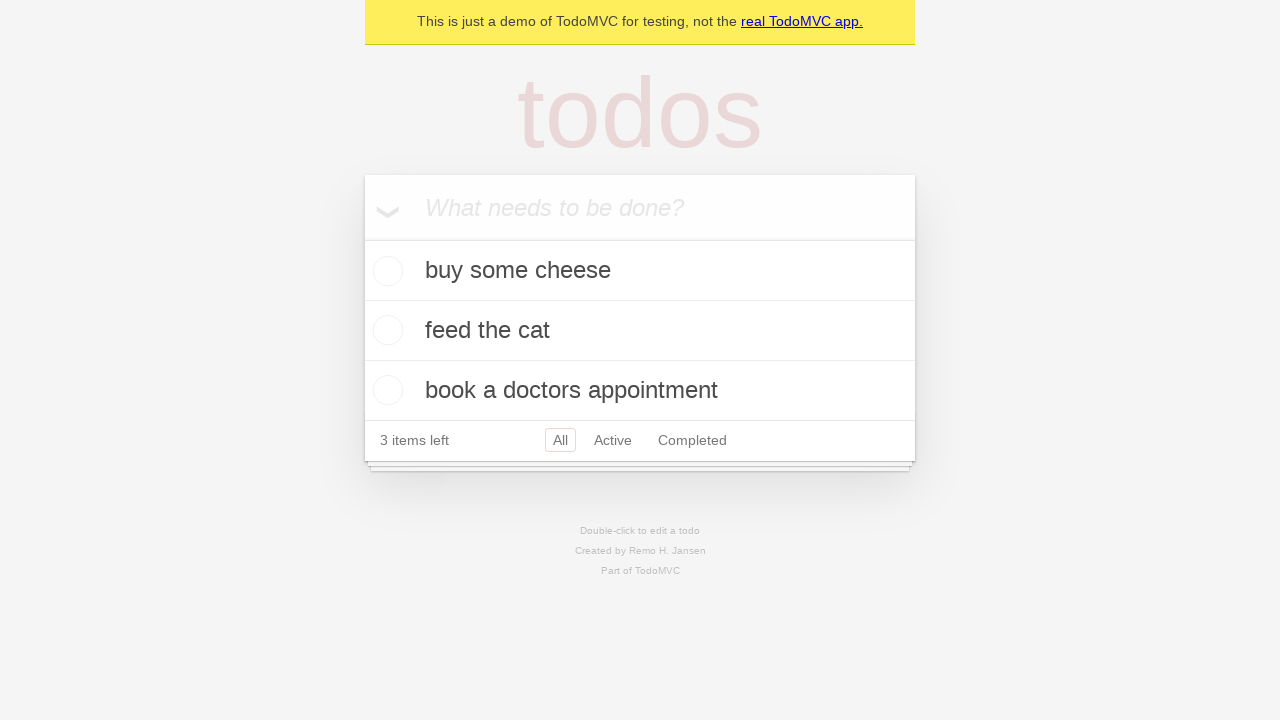

Retrieved all todo item labels
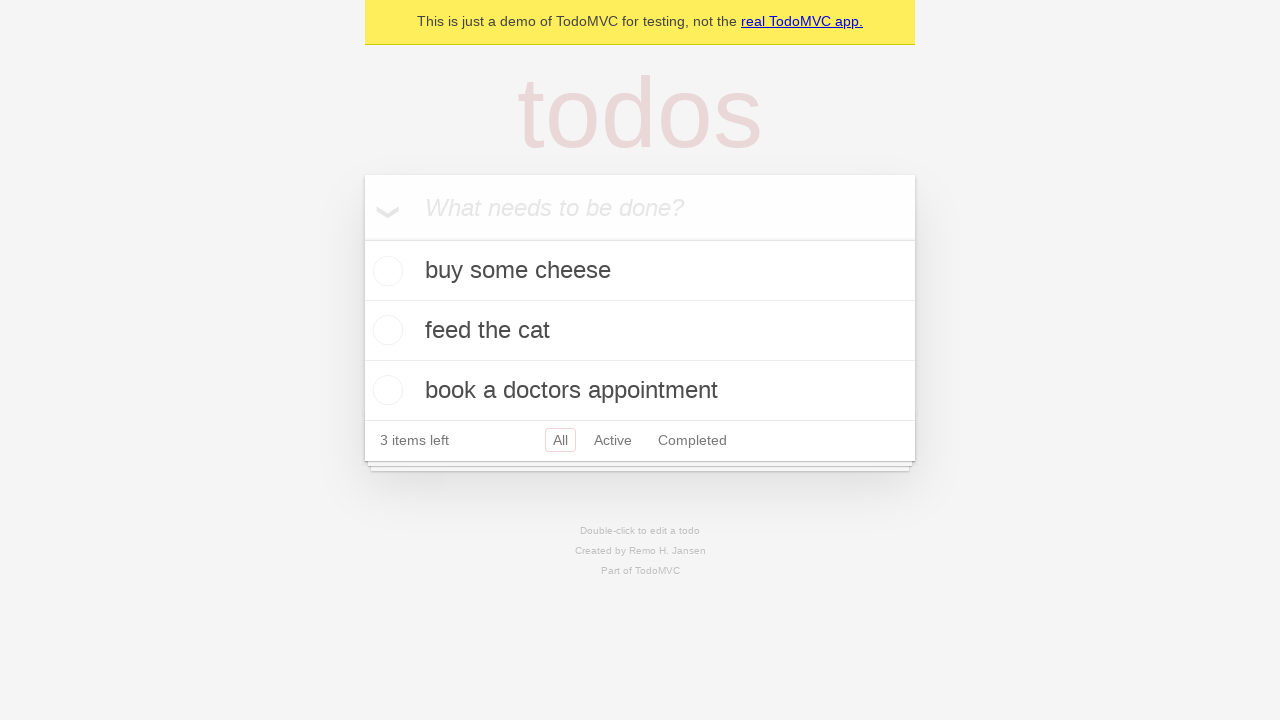

Verified all 3 todo items are displayed in the list
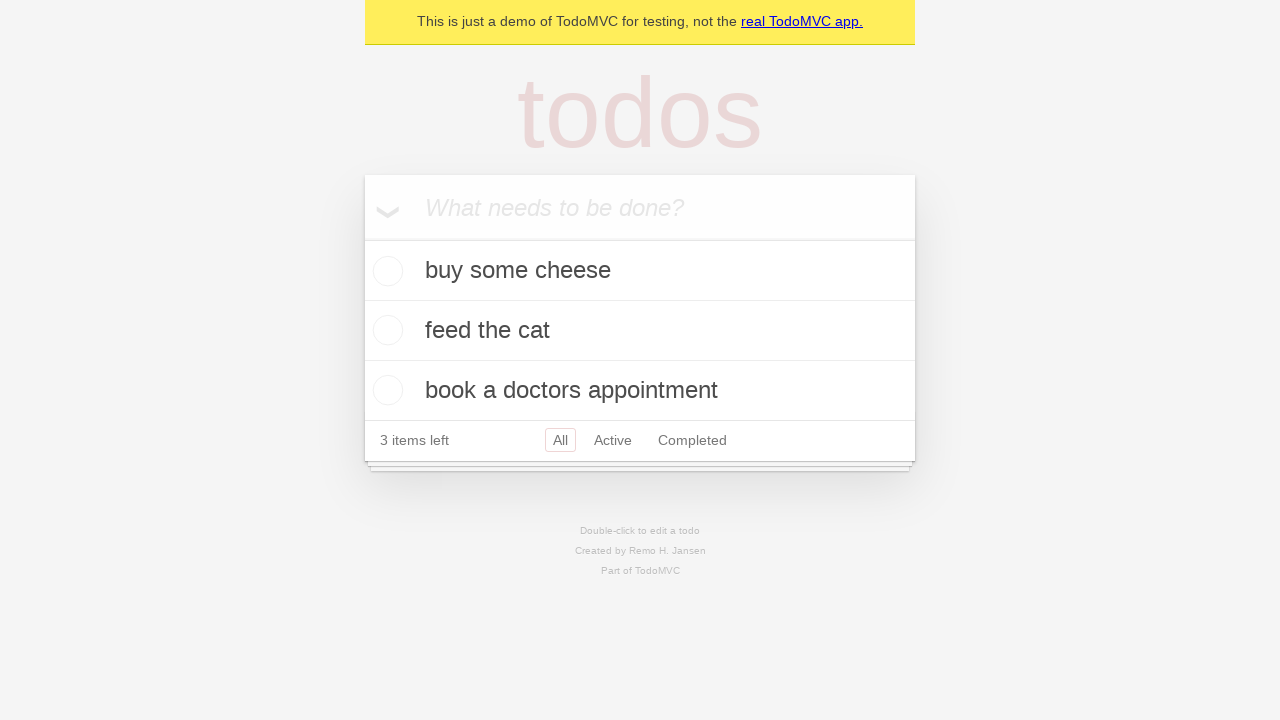

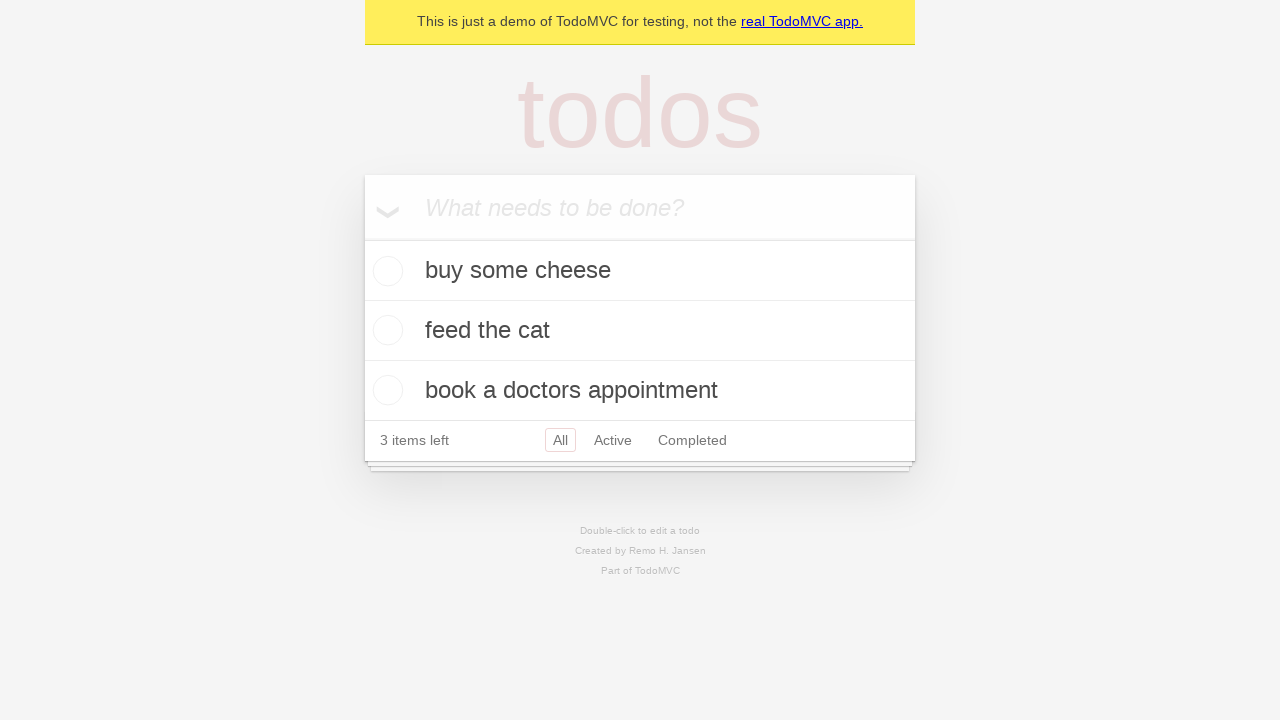